Tests JavaScript prompt alert functionality by clicking a button to trigger a prompt dialog, entering text into the prompt, accepting it, and verifying the entered text is displayed on the page.

Starting URL: https://demoqa.com/alerts

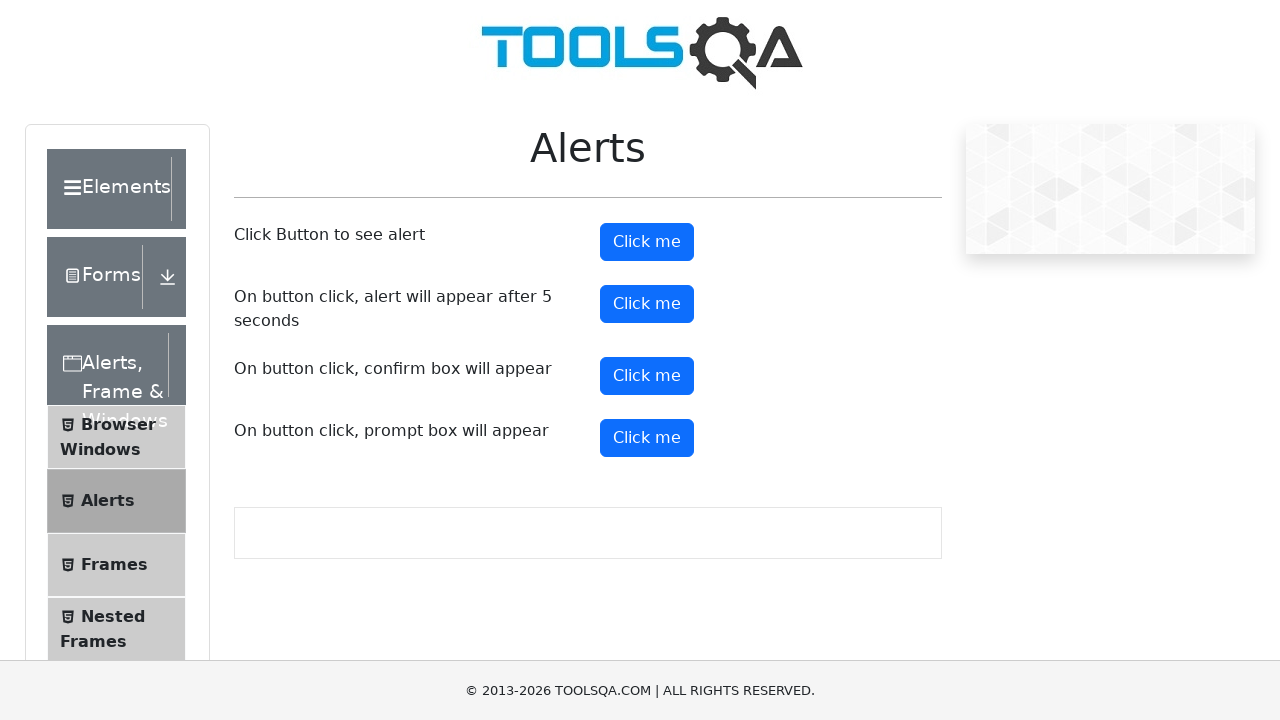

Clicked prompt button to trigger JavaScript prompt dialog at (647, 438) on #promtButton
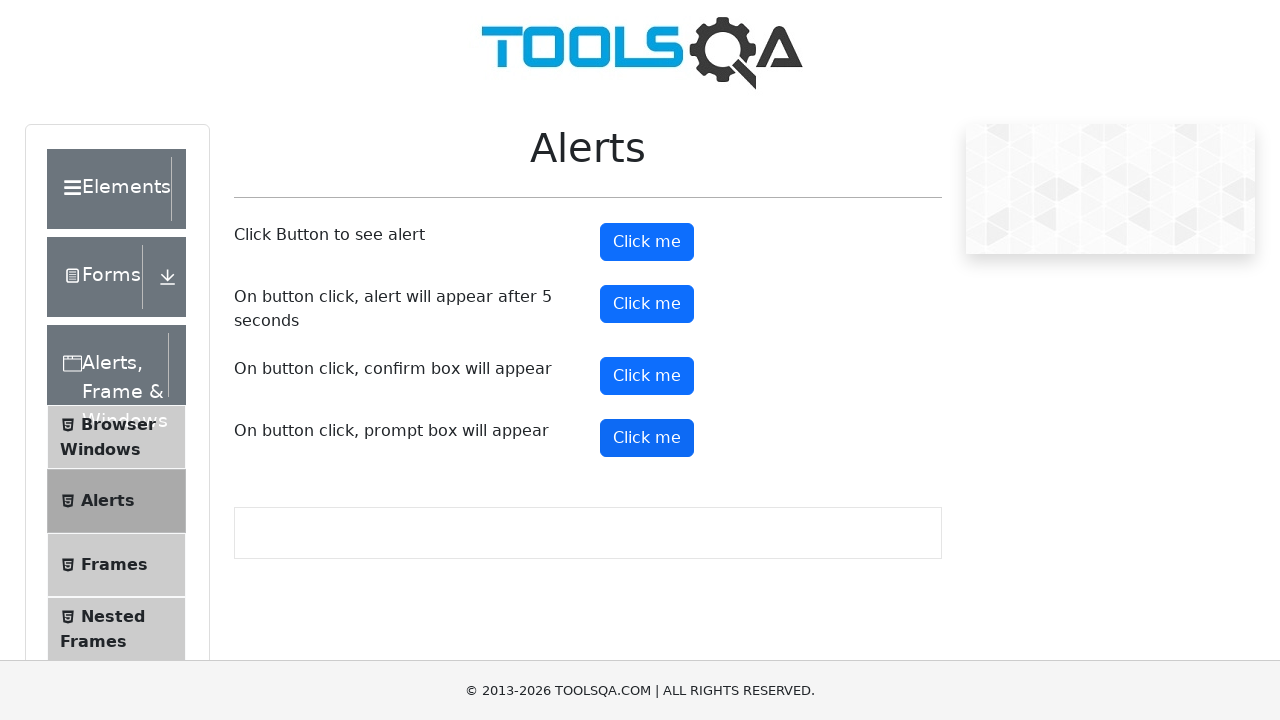

Set up dialog handler to accept prompt with 'selenium'
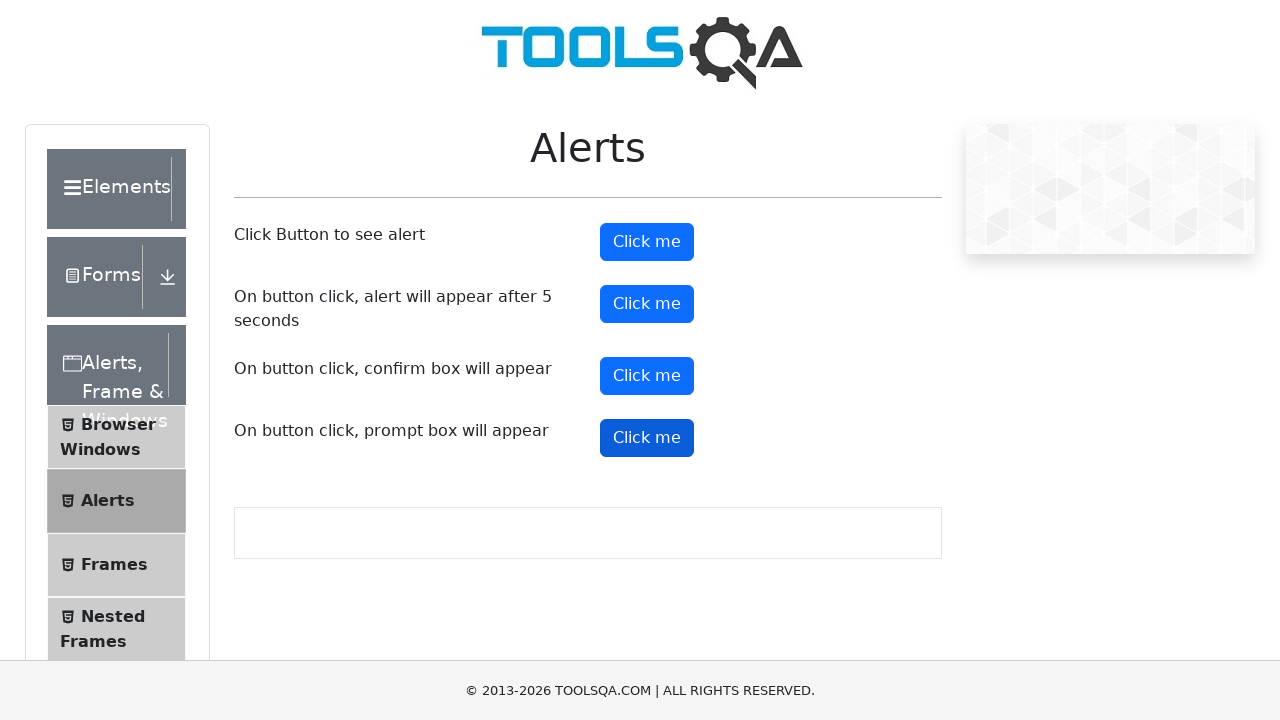

Clicked prompt button again to trigger dialog with handler ready at (647, 438) on #promtButton
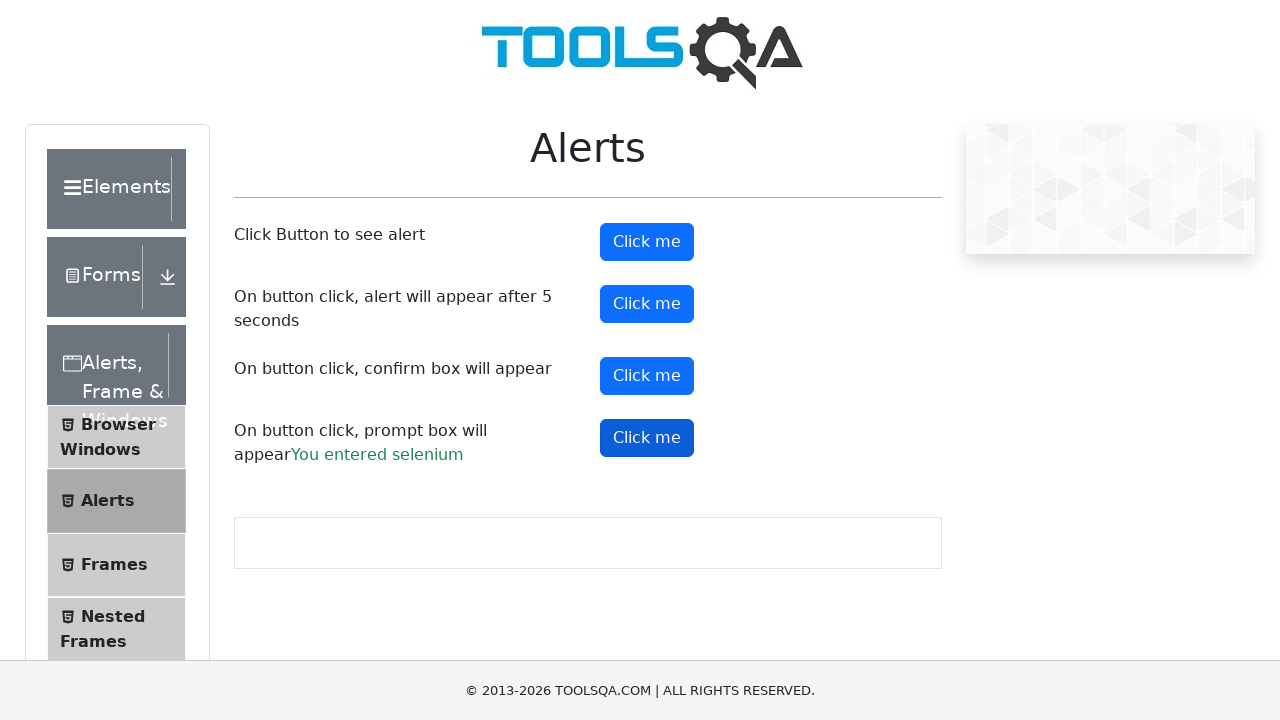

Prompt result element loaded on page
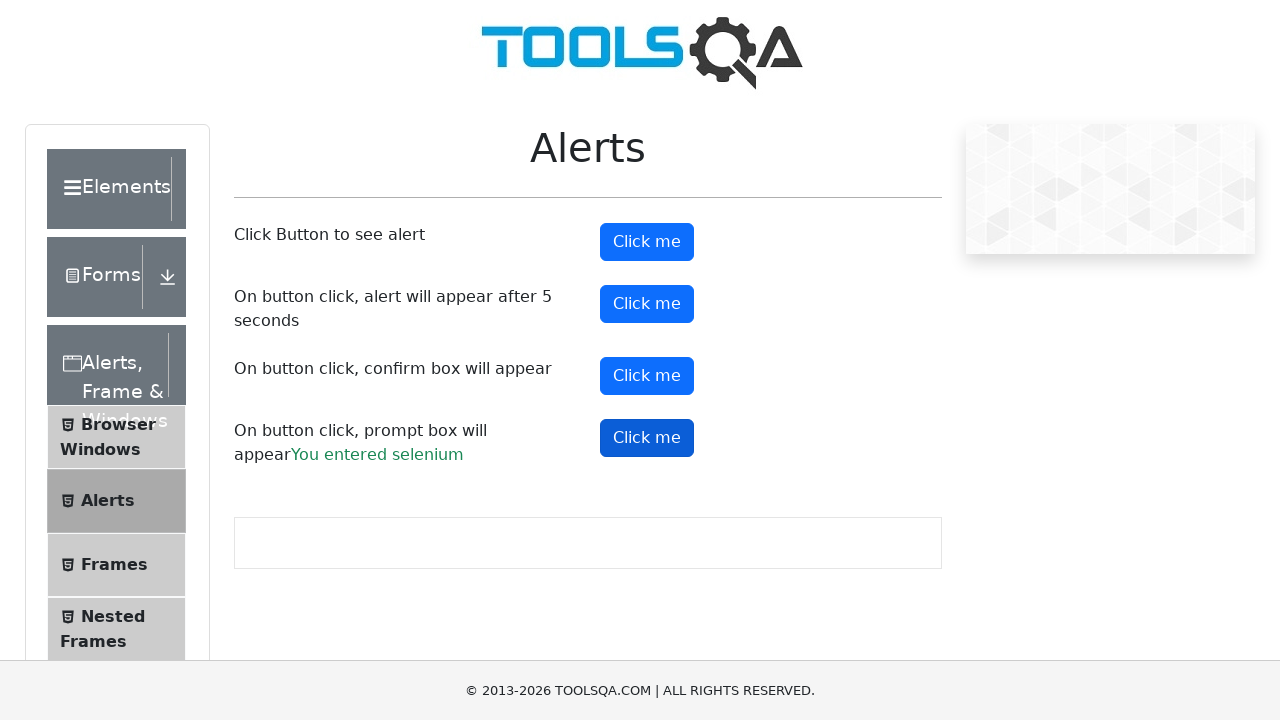

Retrieved prompt result text: 'You entered selenium'
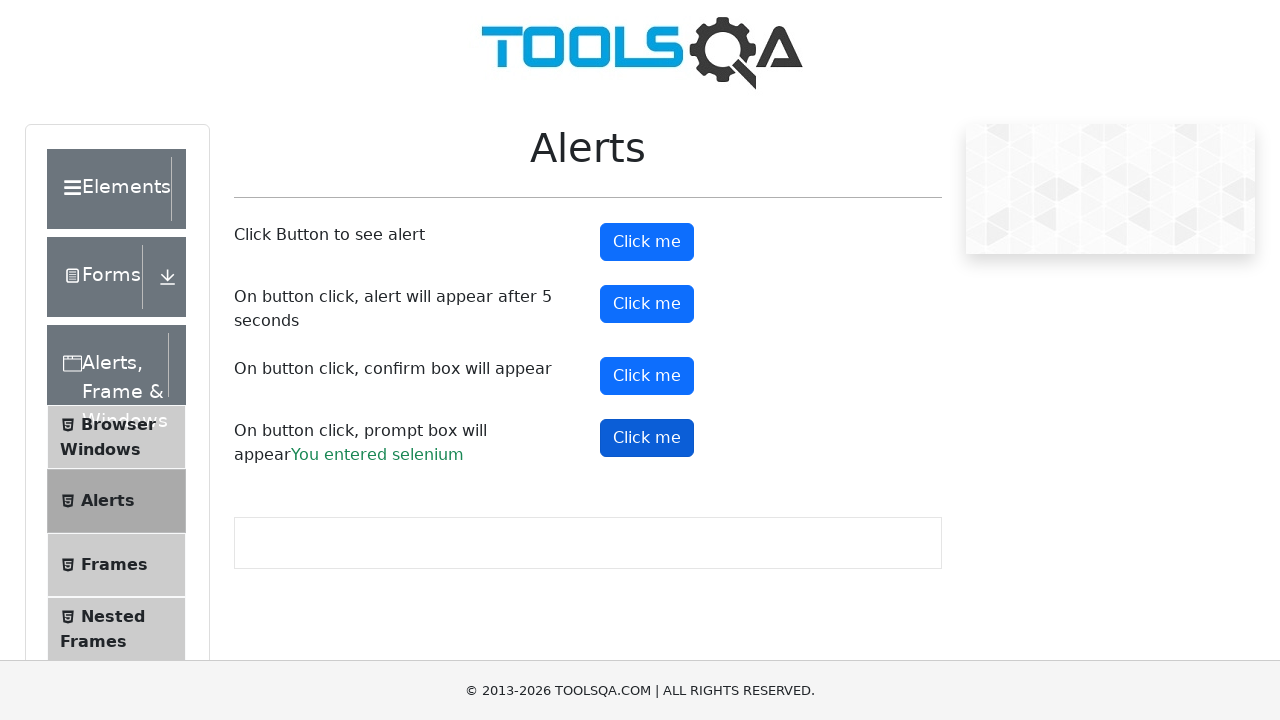

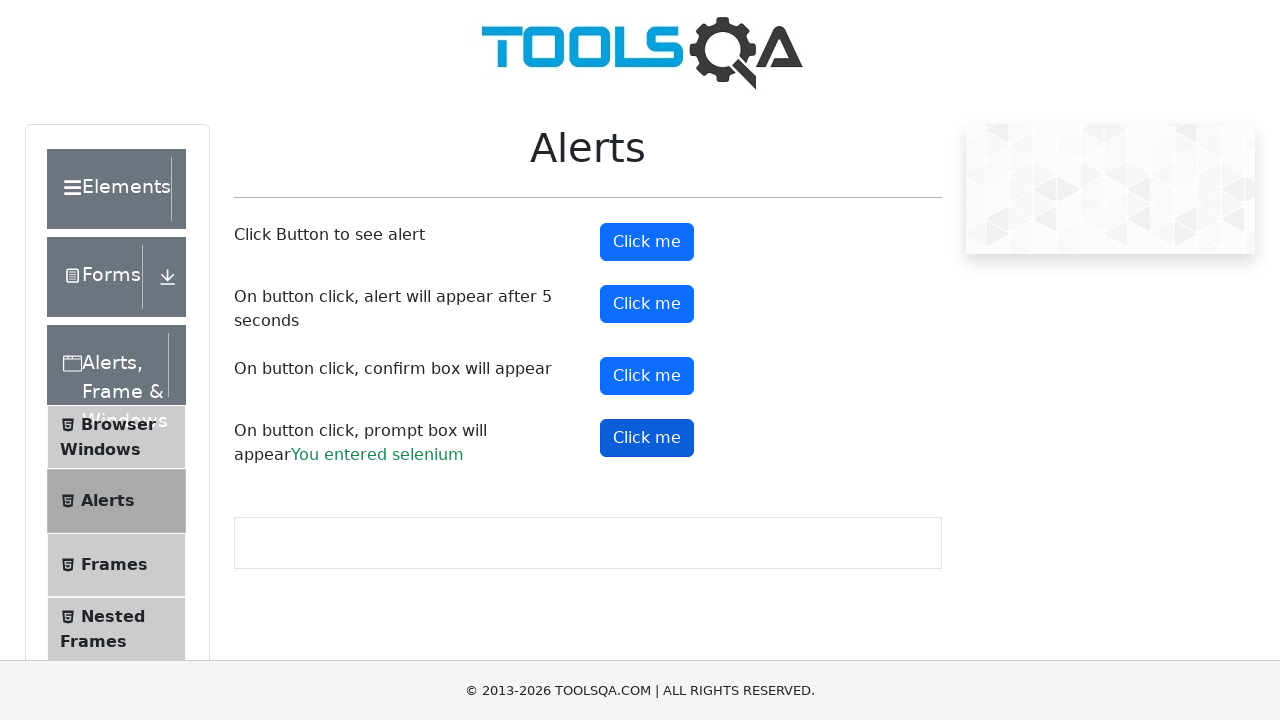